Clicks on "Mina böcker" button and verifies that the favorites placeholder text is displayed

Starting URL: https://tap-ht24-testverktyg.github.io/exam-template/

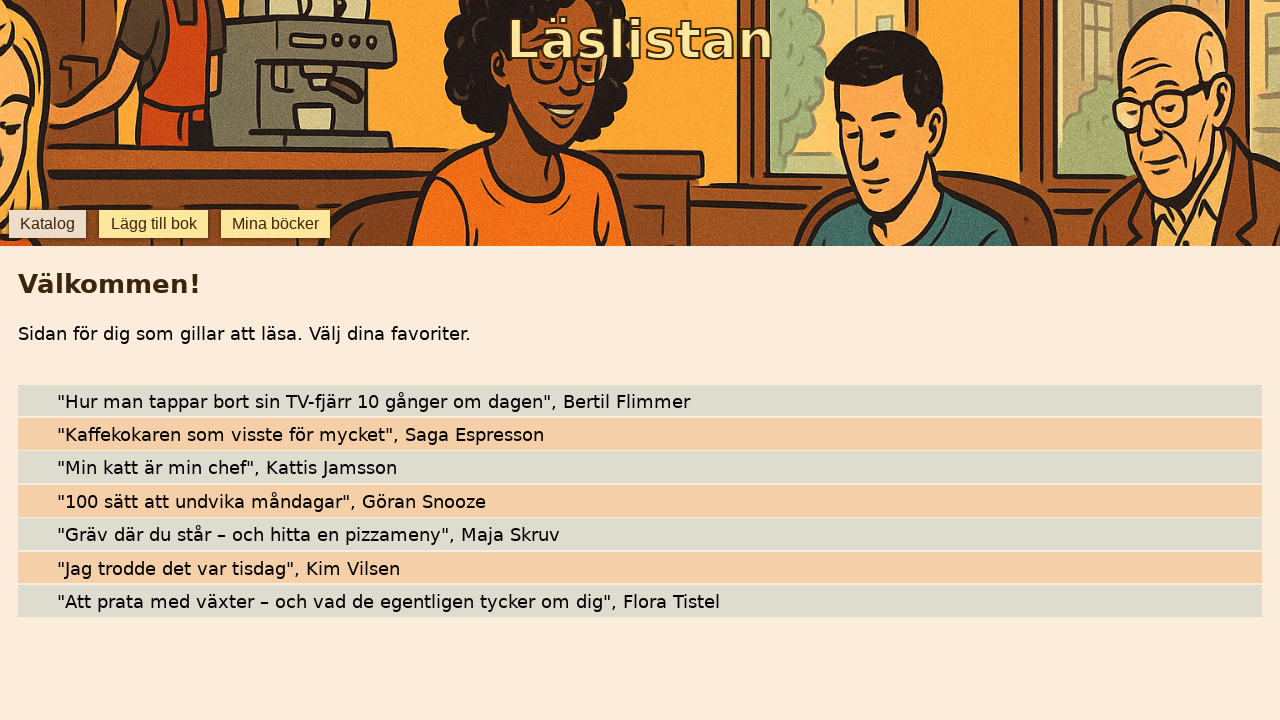

Clicked on 'Mina böcker' button at (276, 224) on internal:role=button[name="Mina böcker"i]
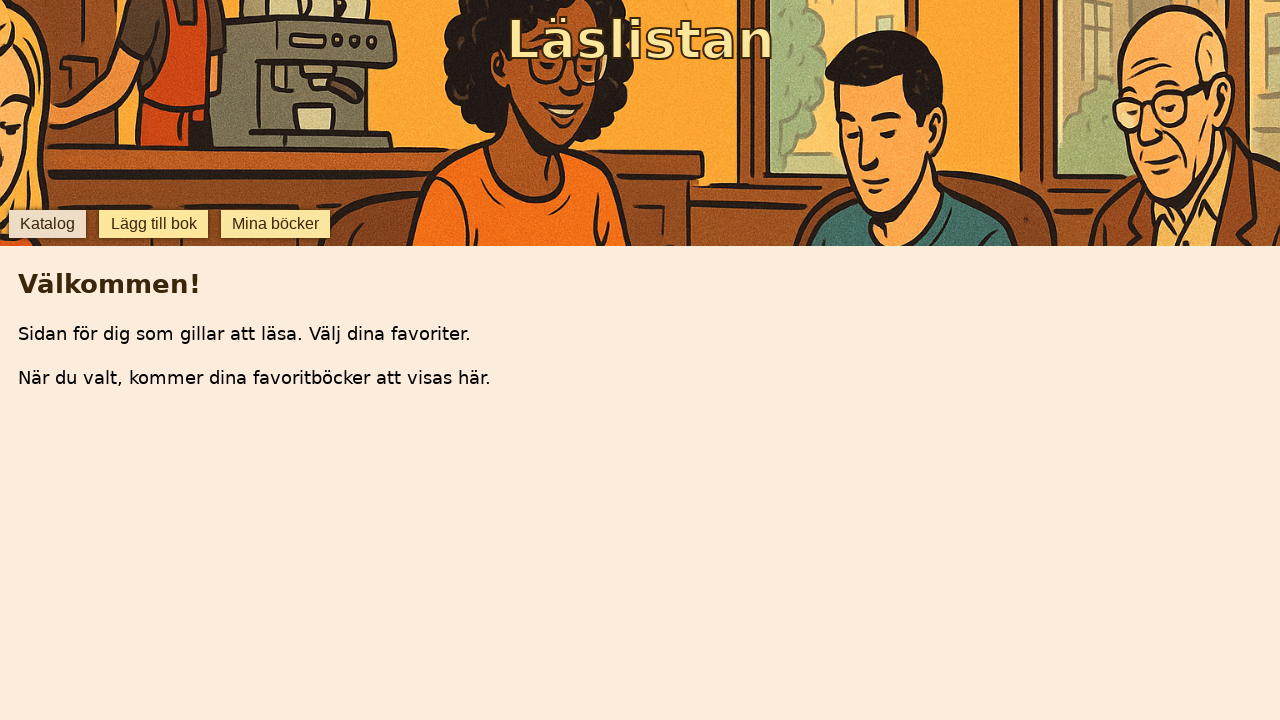

Verified that favorites placeholder text is displayed
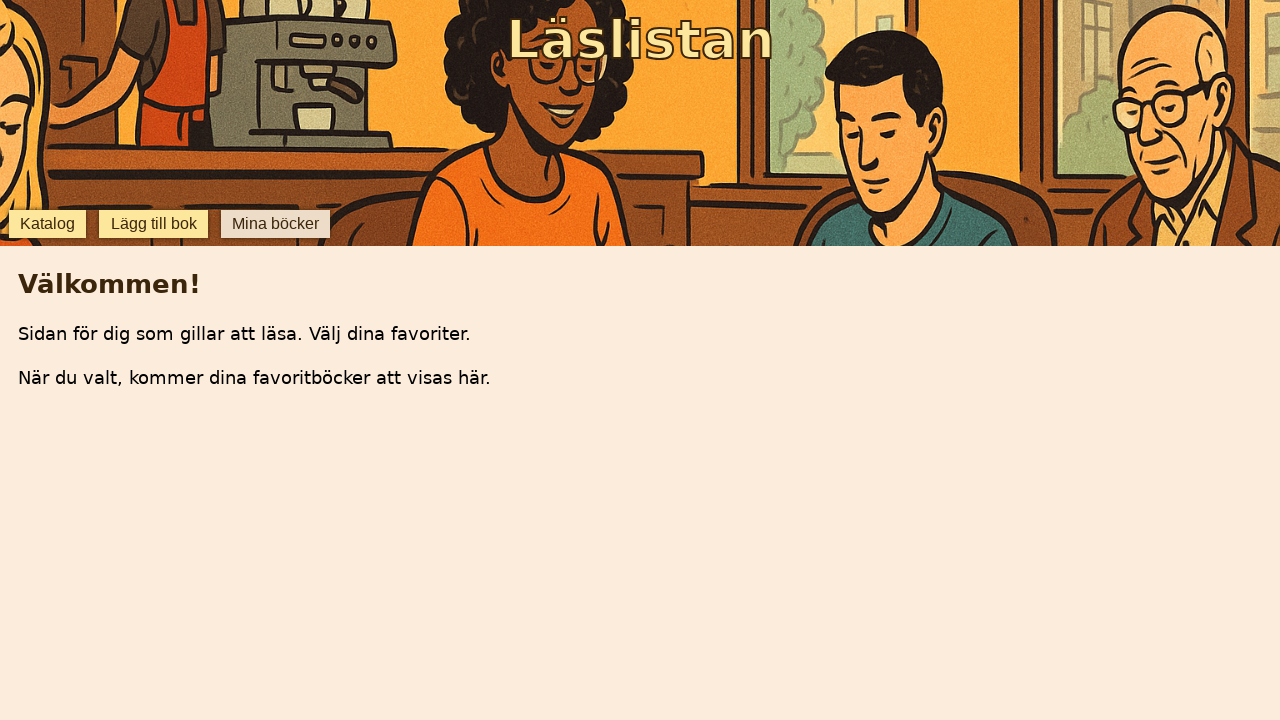

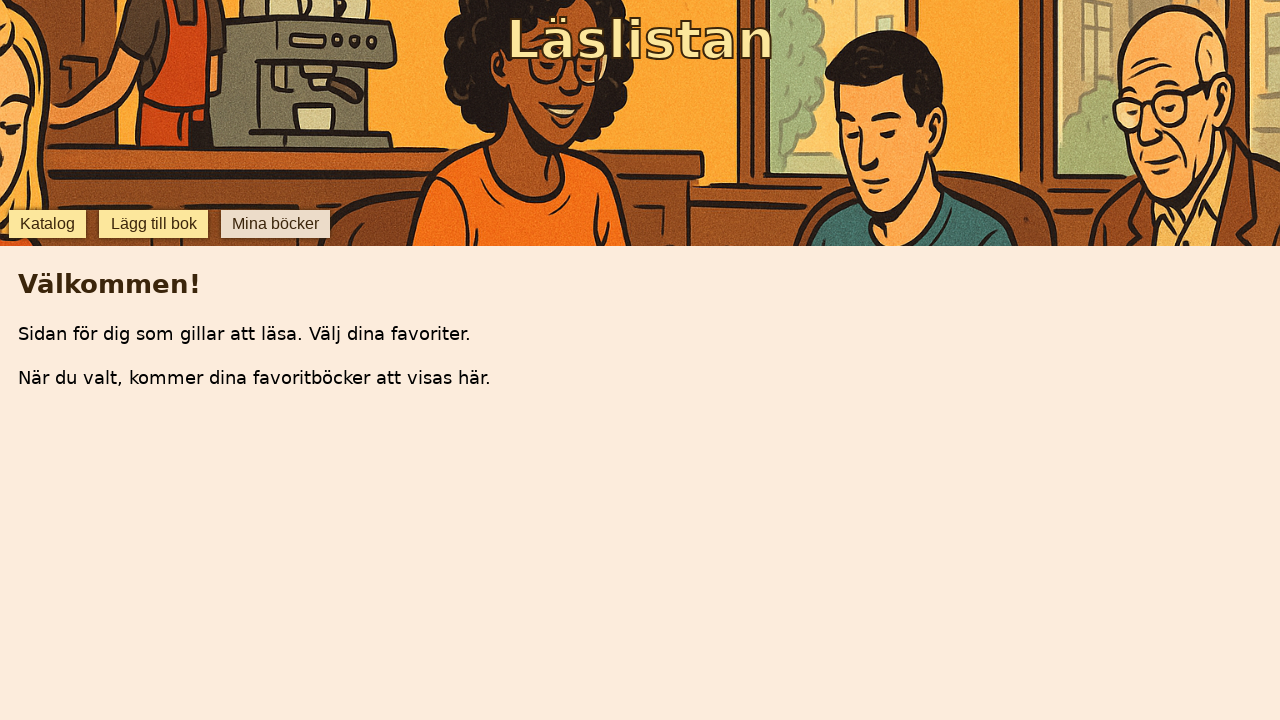